Tests prompt alert functionality by clicking the prompt button, entering text, and accepting the alert

Starting URL: https://demoqa.com/alerts

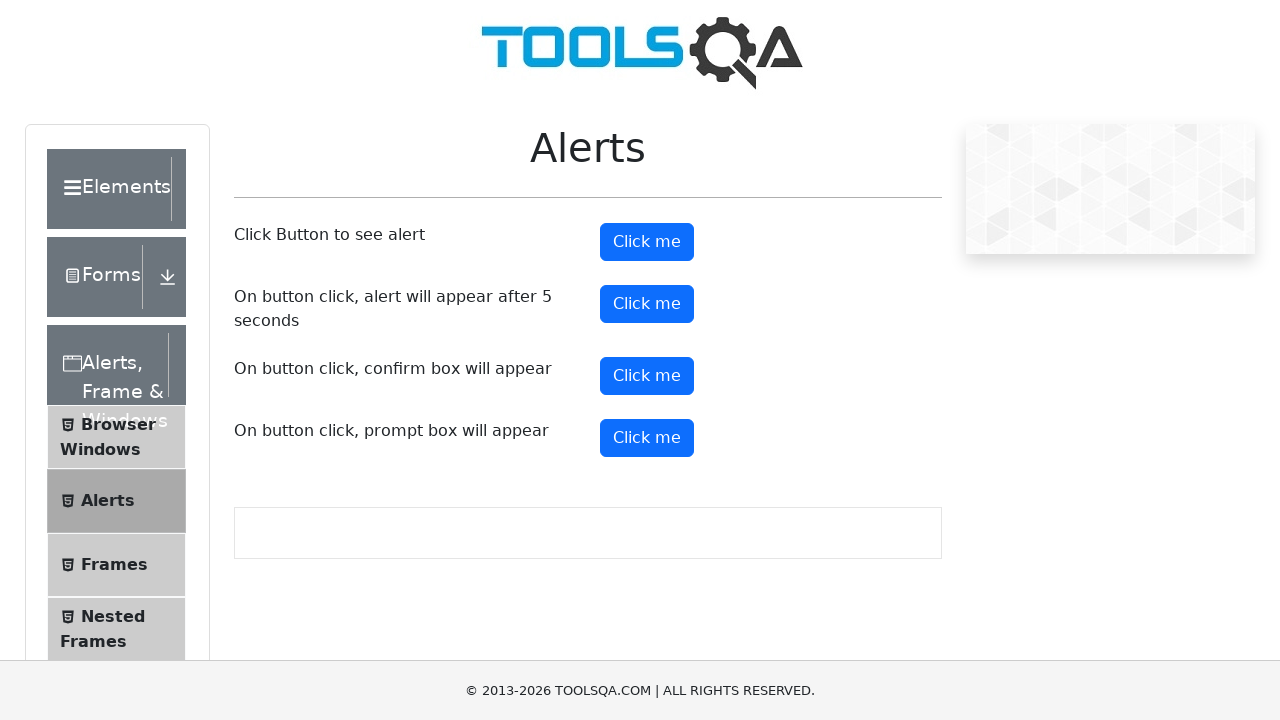

Set up dialog handler for prompt alerts
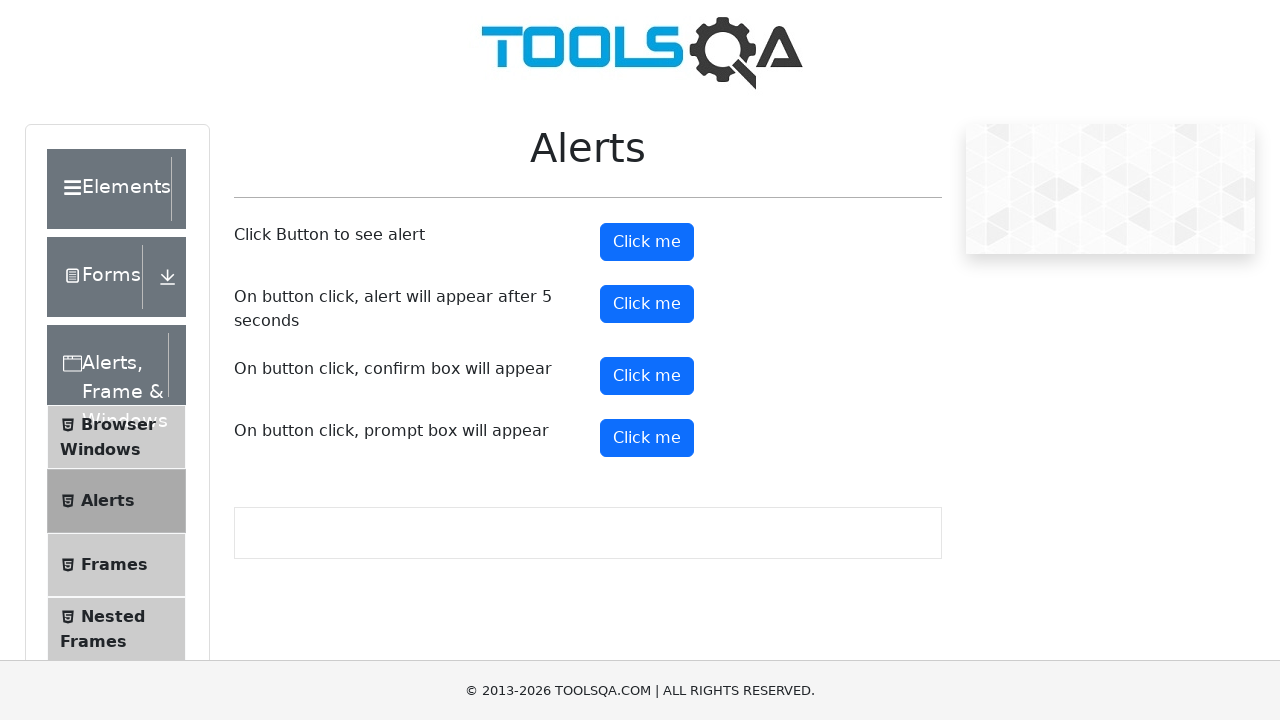

Clicked prompt button to trigger alert at (647, 438) on button#promtButton
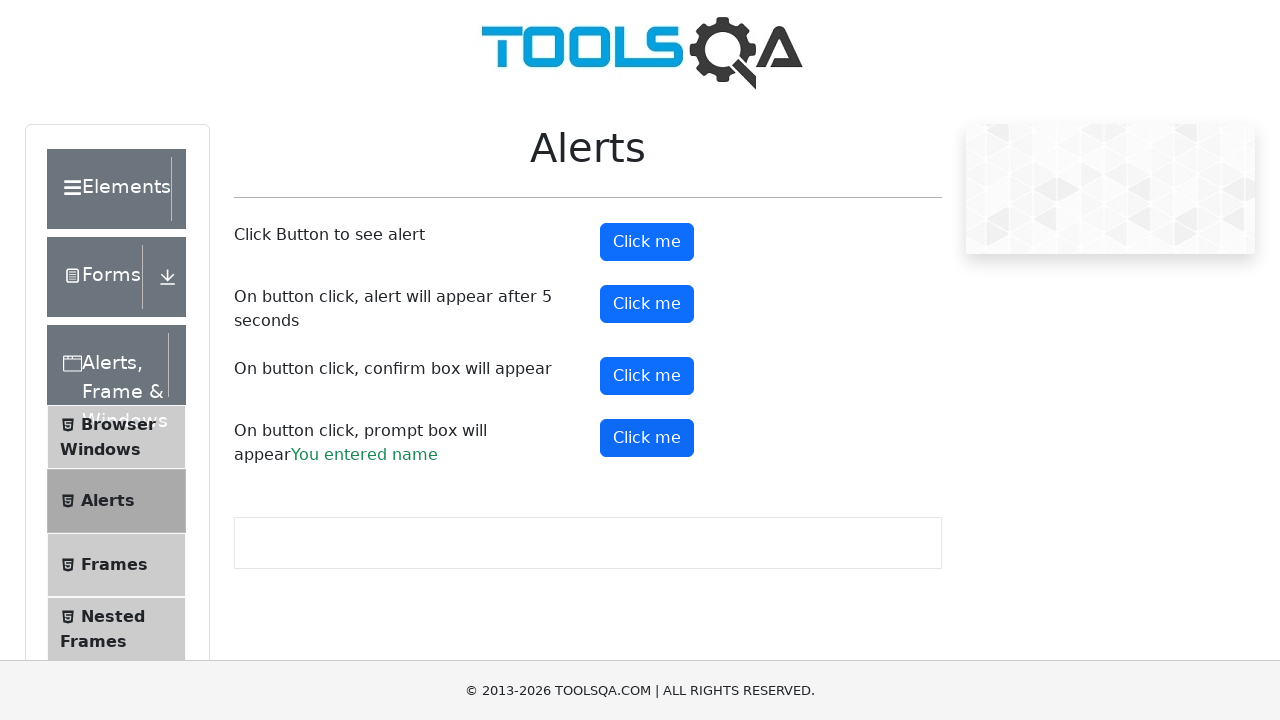

Waited for prompt dialog to be processed
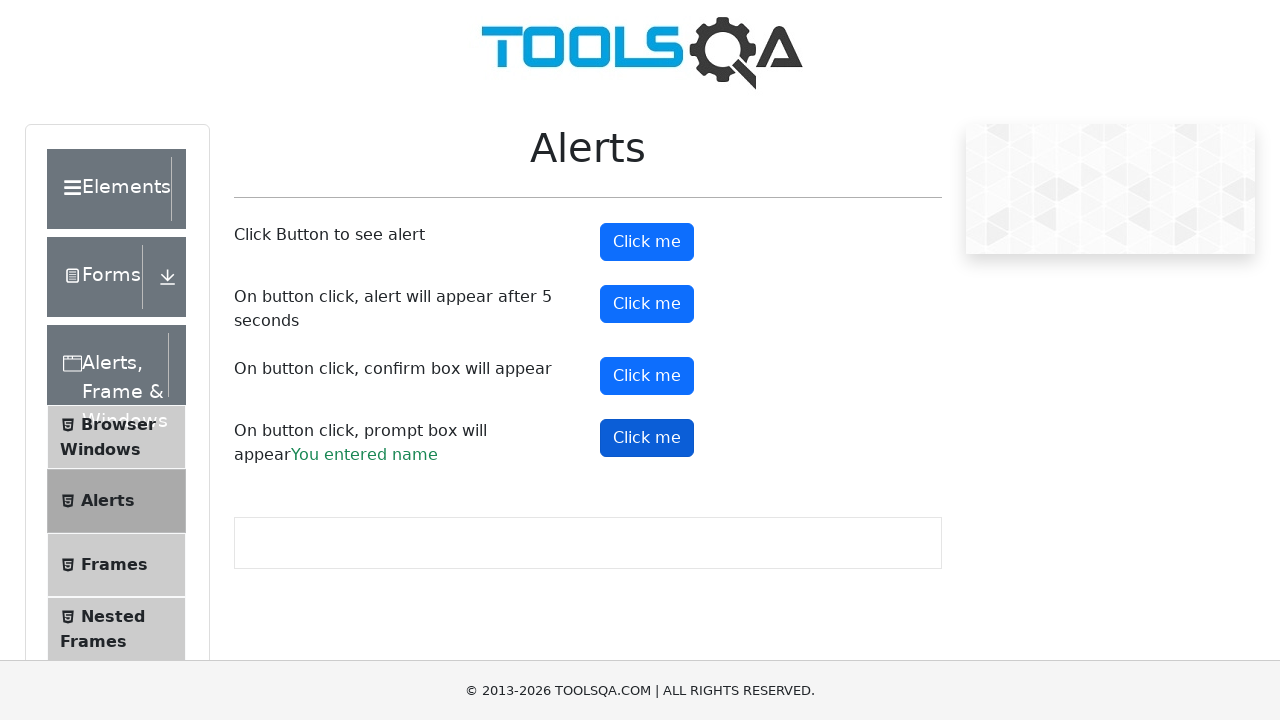

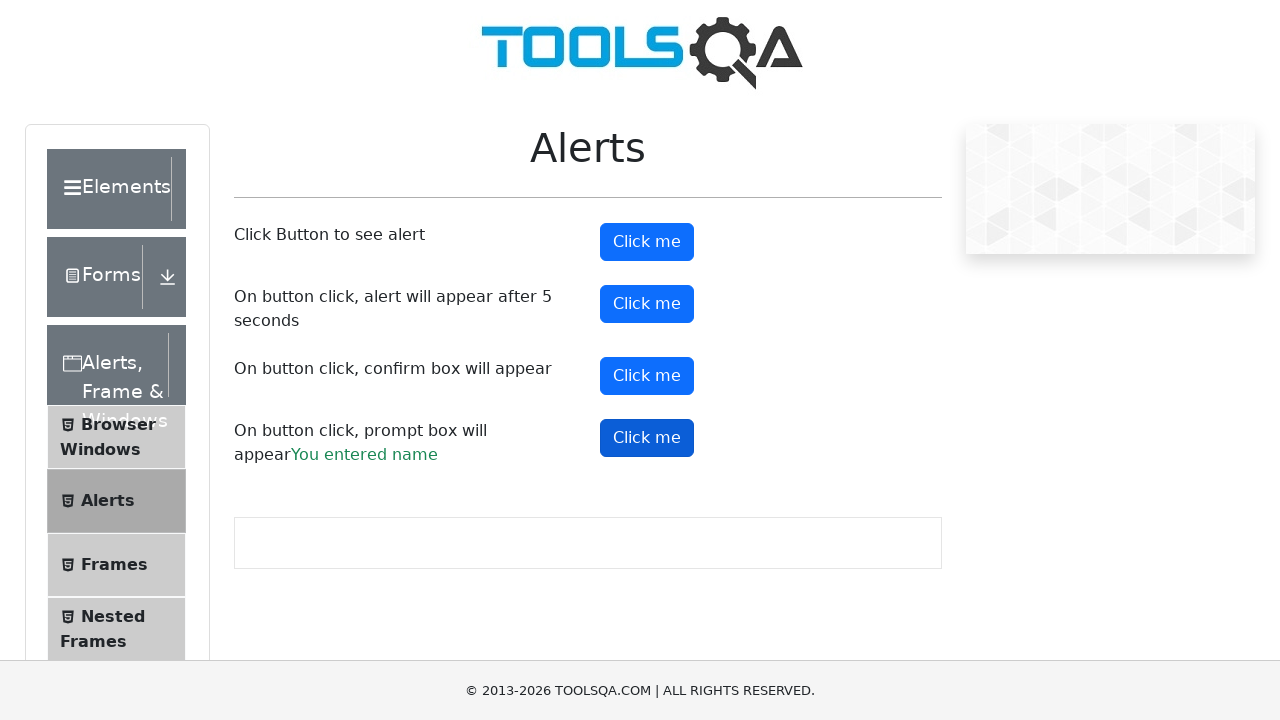